Tests dynamic loading by clicking a button and waiting extra time for content to appear

Starting URL: https://automationfc.github.io/dynamic-loading/

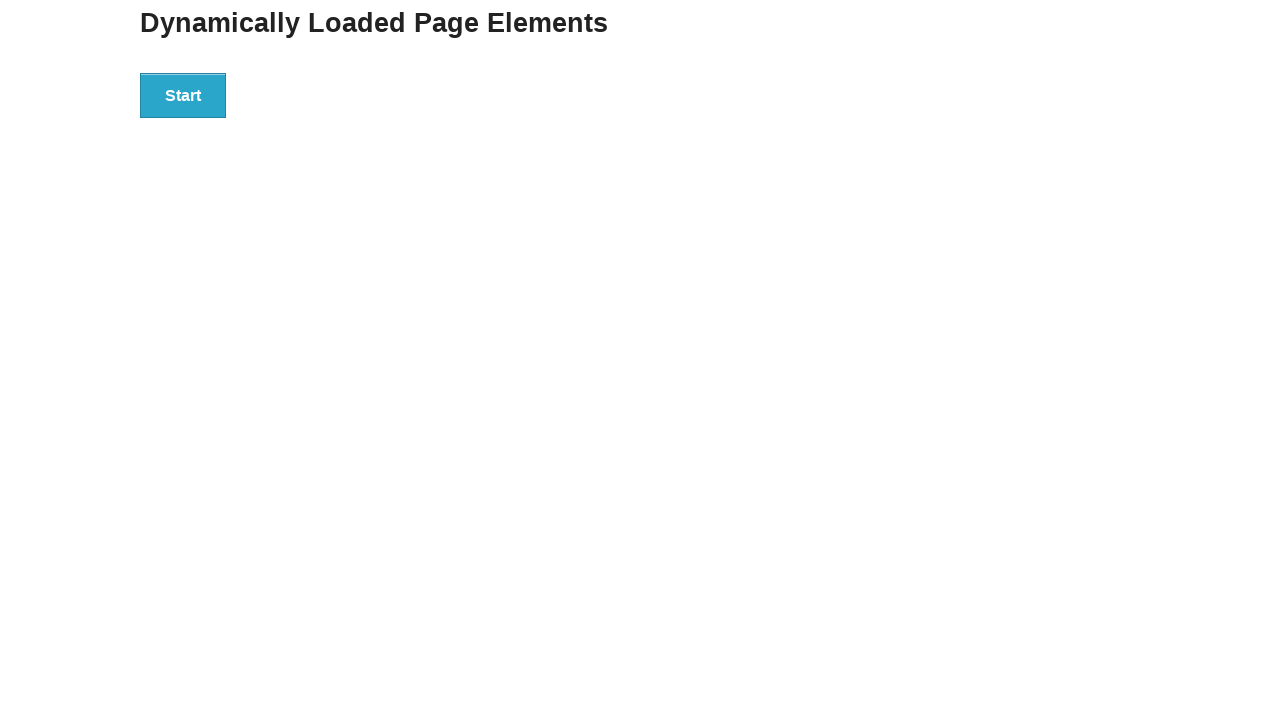

Clicked start button to trigger dynamic loading at (183, 95) on div#start>button
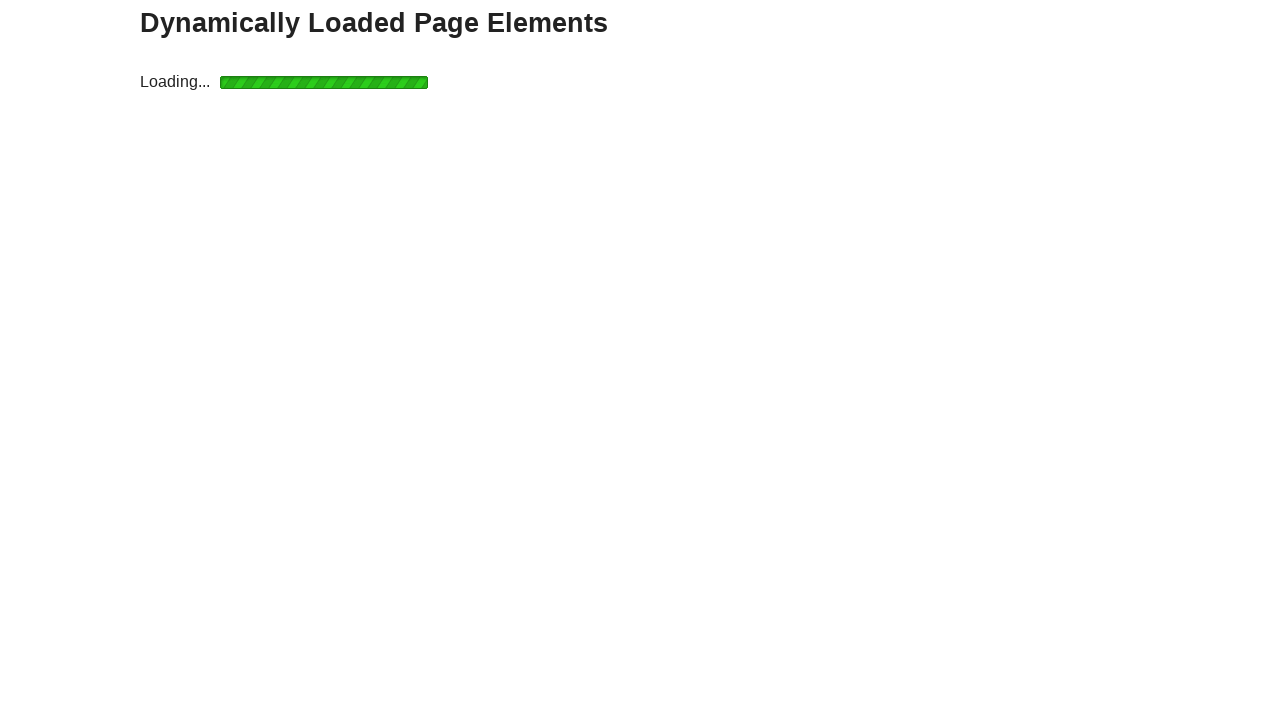

Waited for result element to appear (timeout: 20000ms)
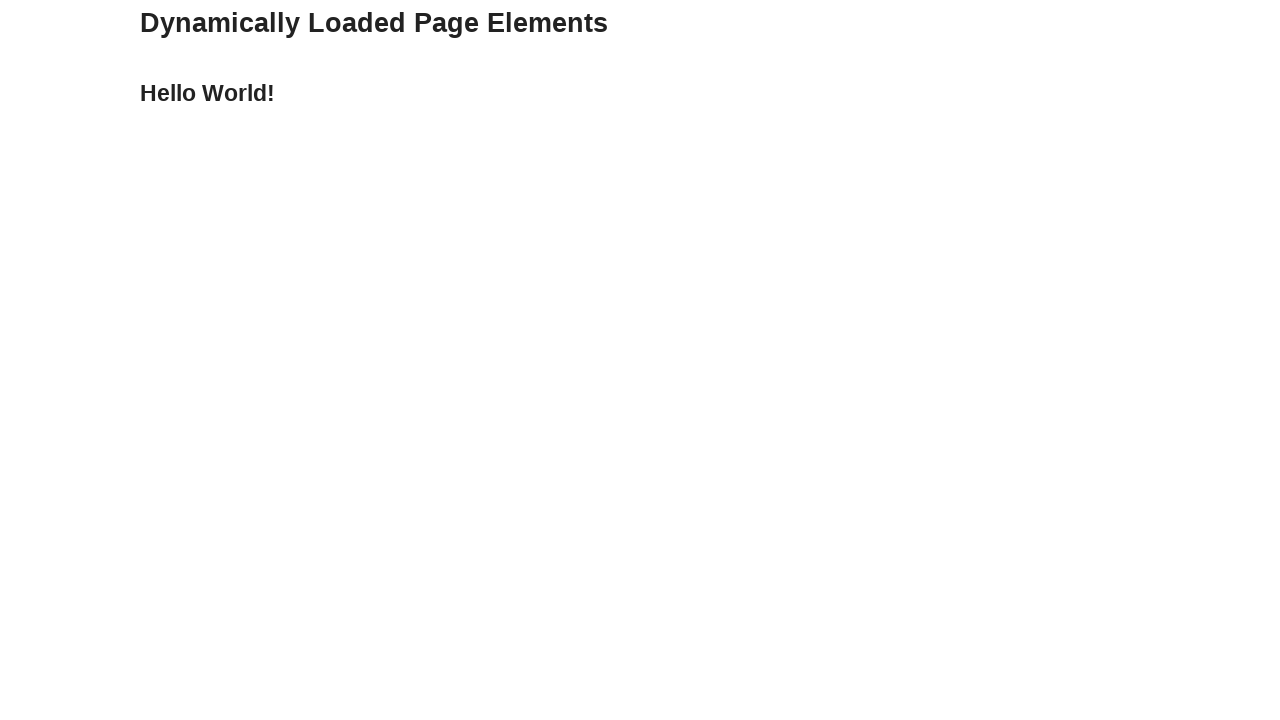

Verified that the result text is 'Hello World!'
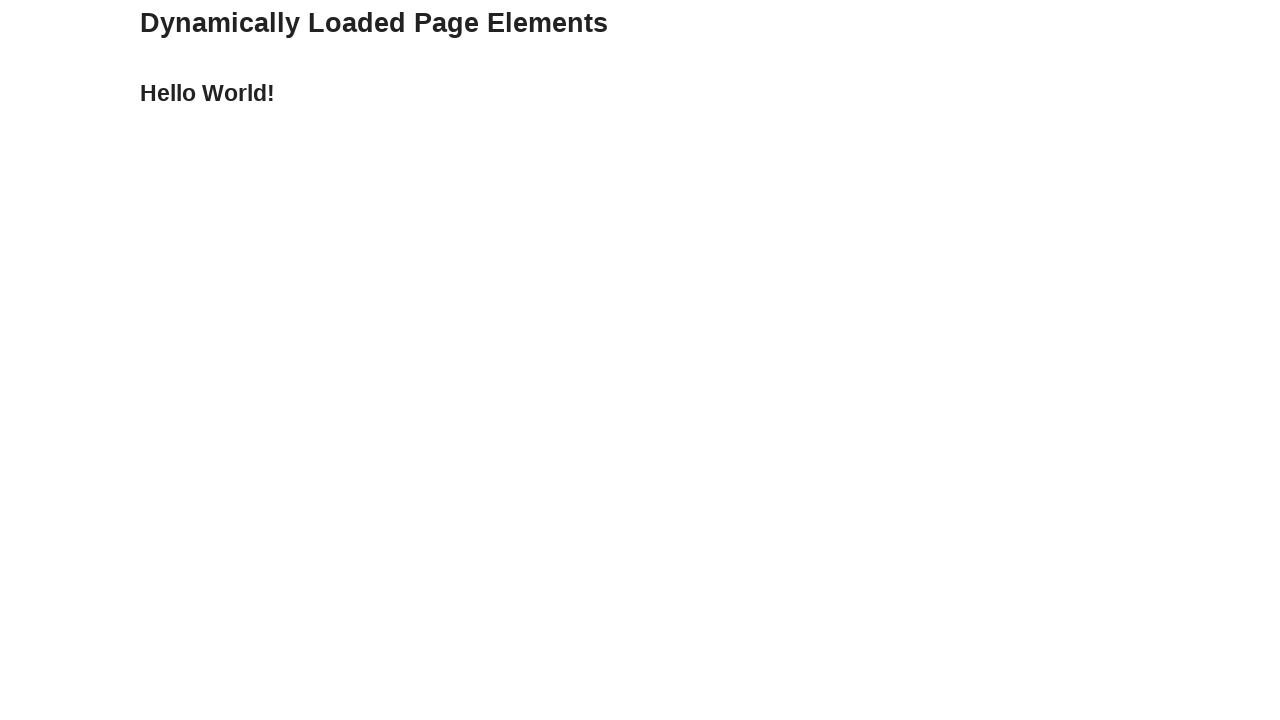

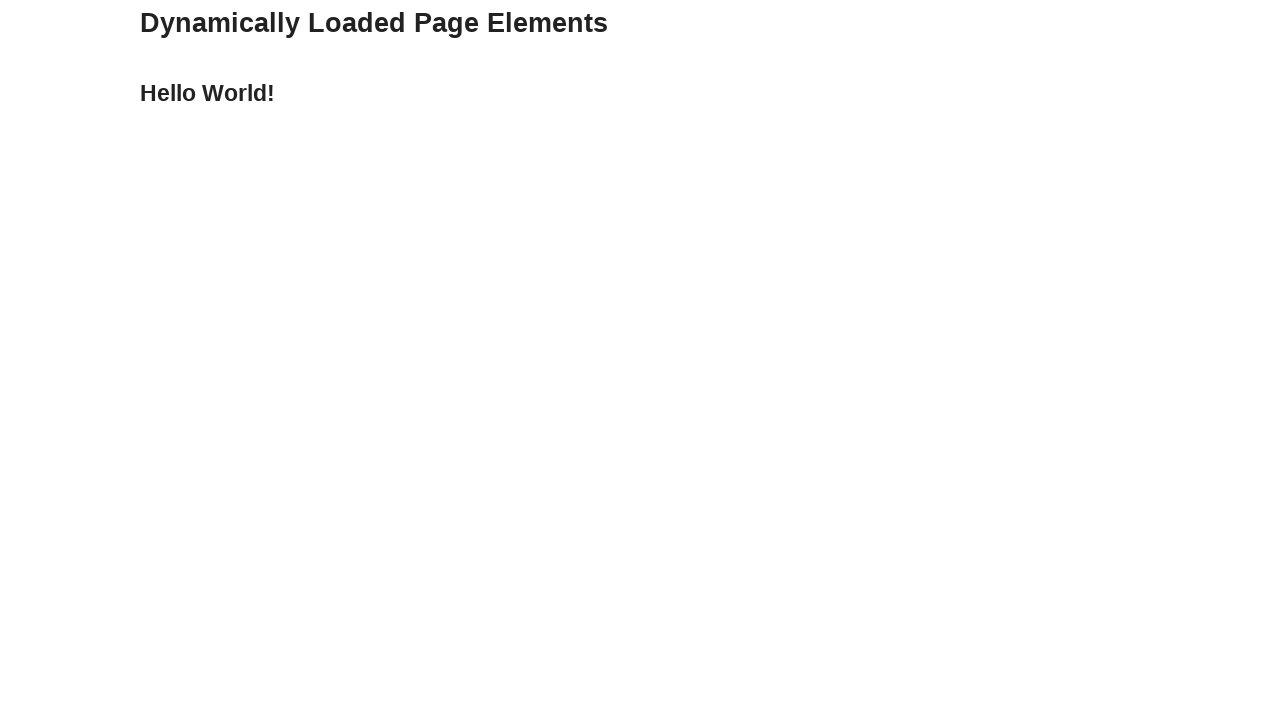